Opens the Redbus website and waits for the page to load, verifying that the site is accessible.

Starting URL: https://www.redbus.com/

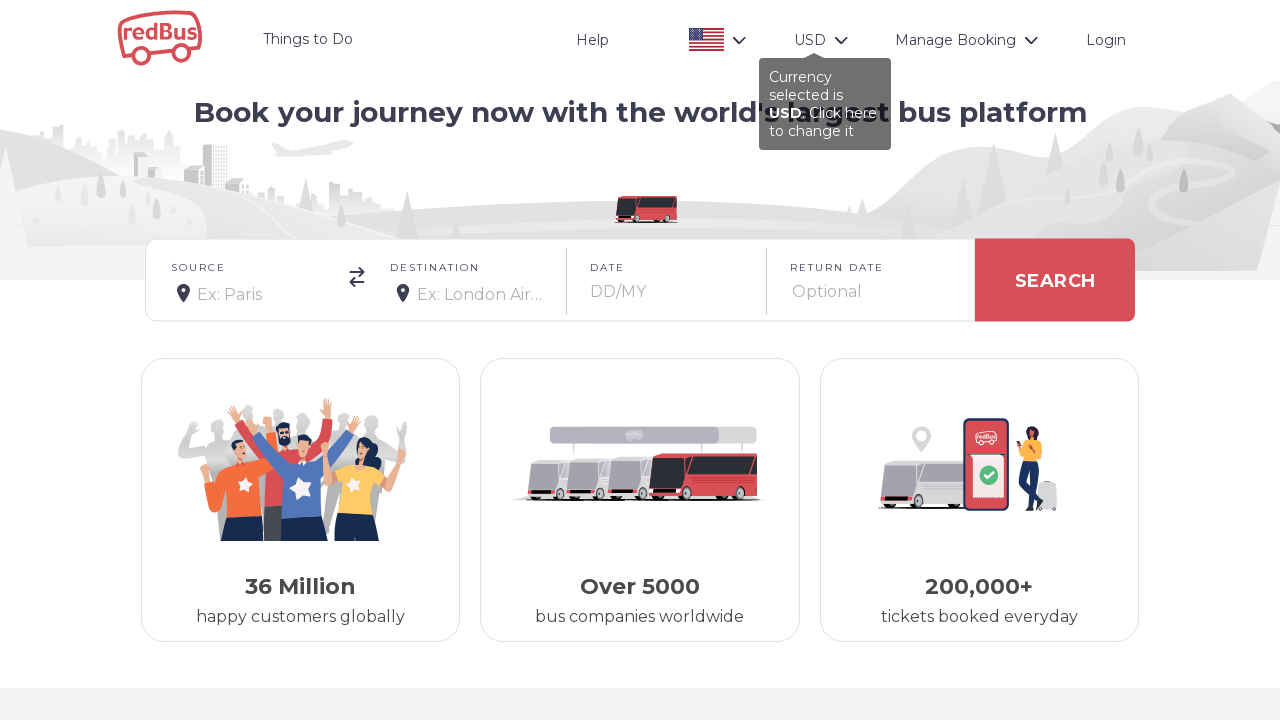

Navigated to Redbus website
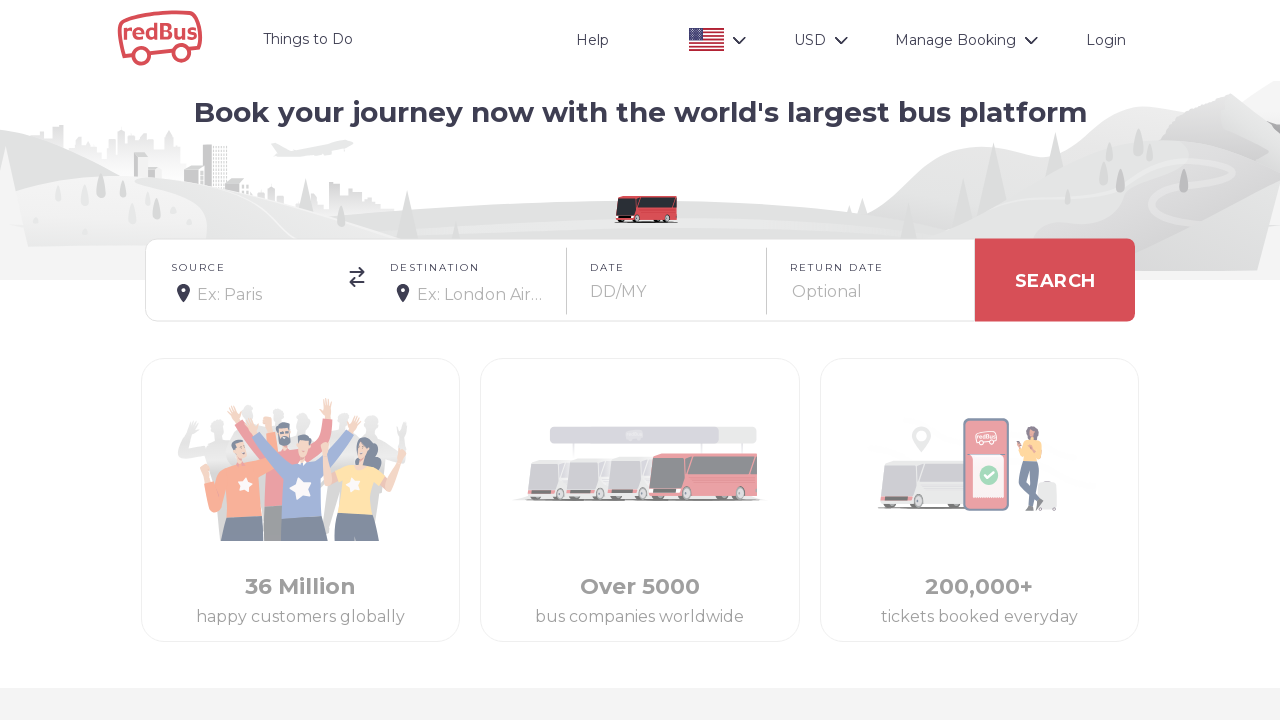

Page reached networkidle load state
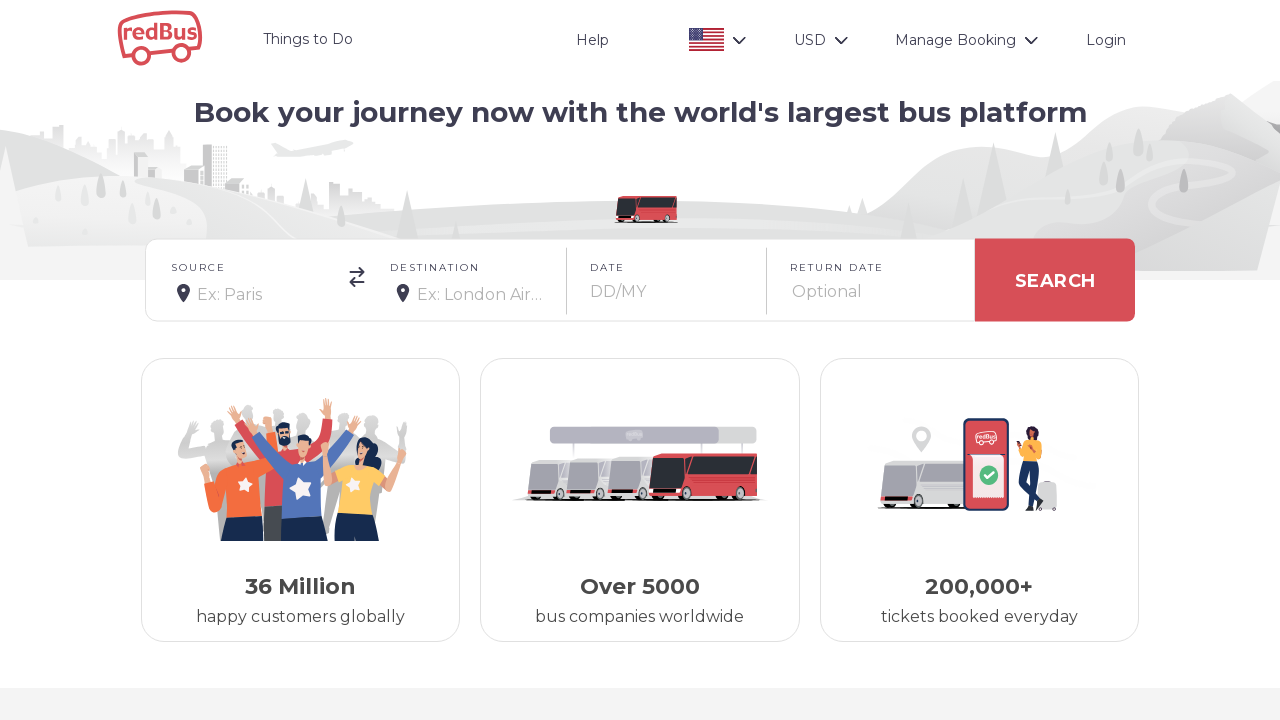

Body element is visible, site is accessible
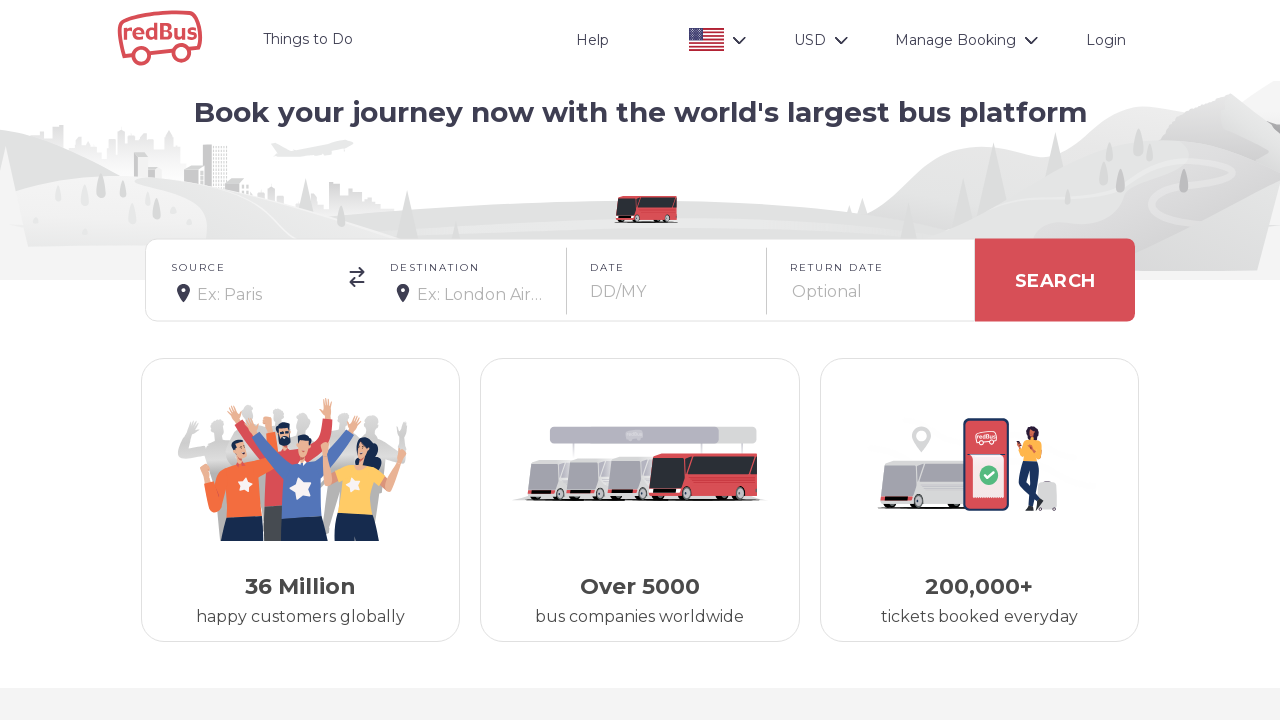

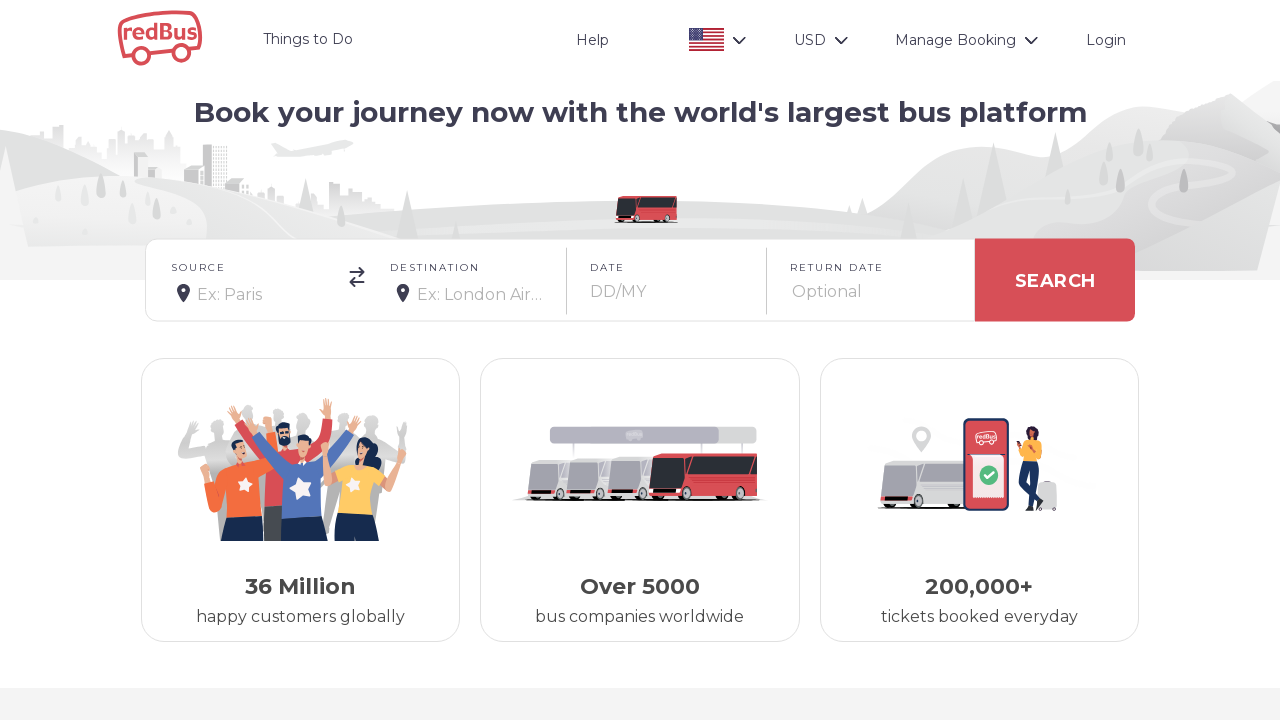